Tests editing a todo item by double-clicking and entering new text.

Starting URL: https://demo.playwright.dev/todomvc

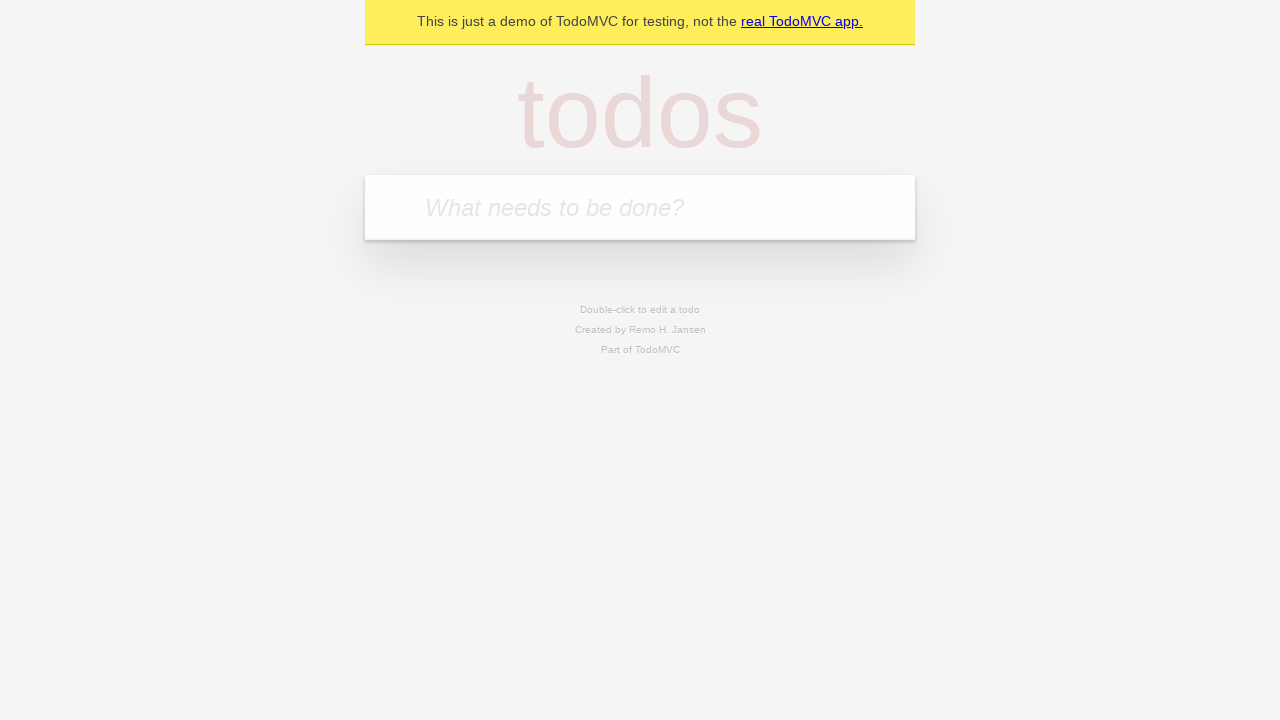

Filled todo input with 'buy some cheese' on [placeholder='What needs to be done?']
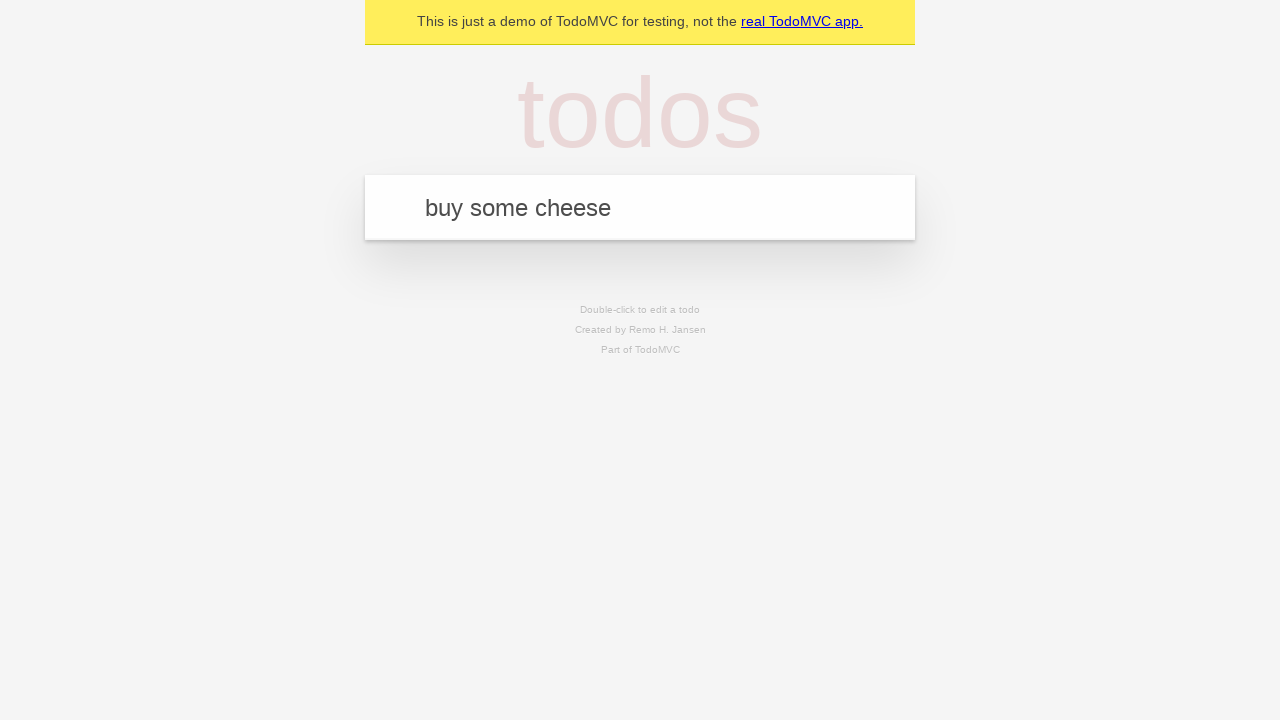

Pressed Enter to create first todo item on [placeholder='What needs to be done?']
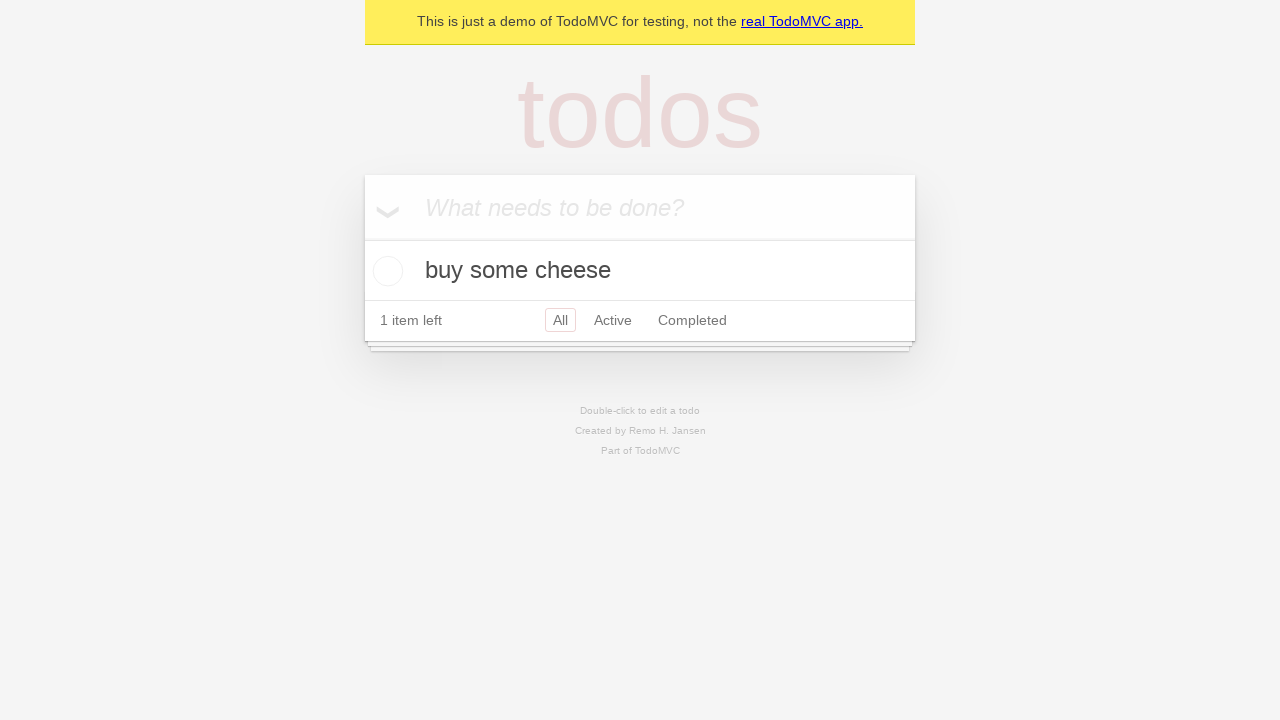

Filled todo input with 'feed the cat' on [placeholder='What needs to be done?']
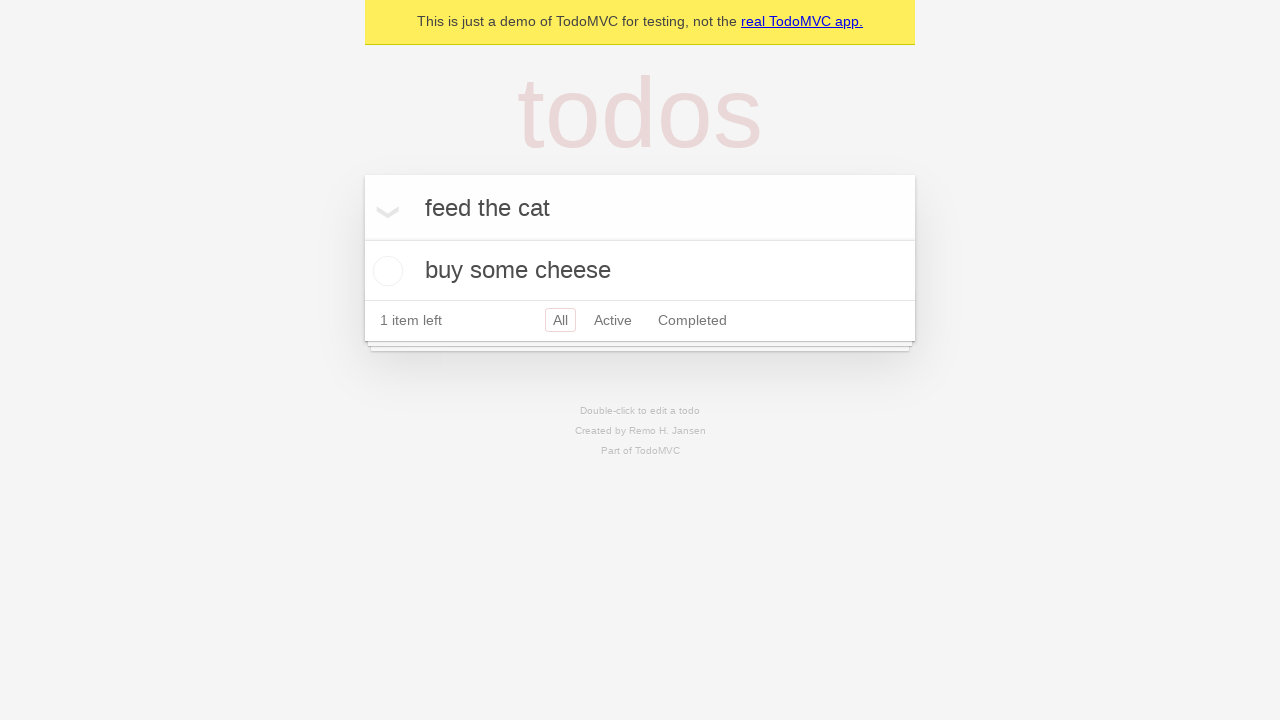

Pressed Enter to create second todo item on [placeholder='What needs to be done?']
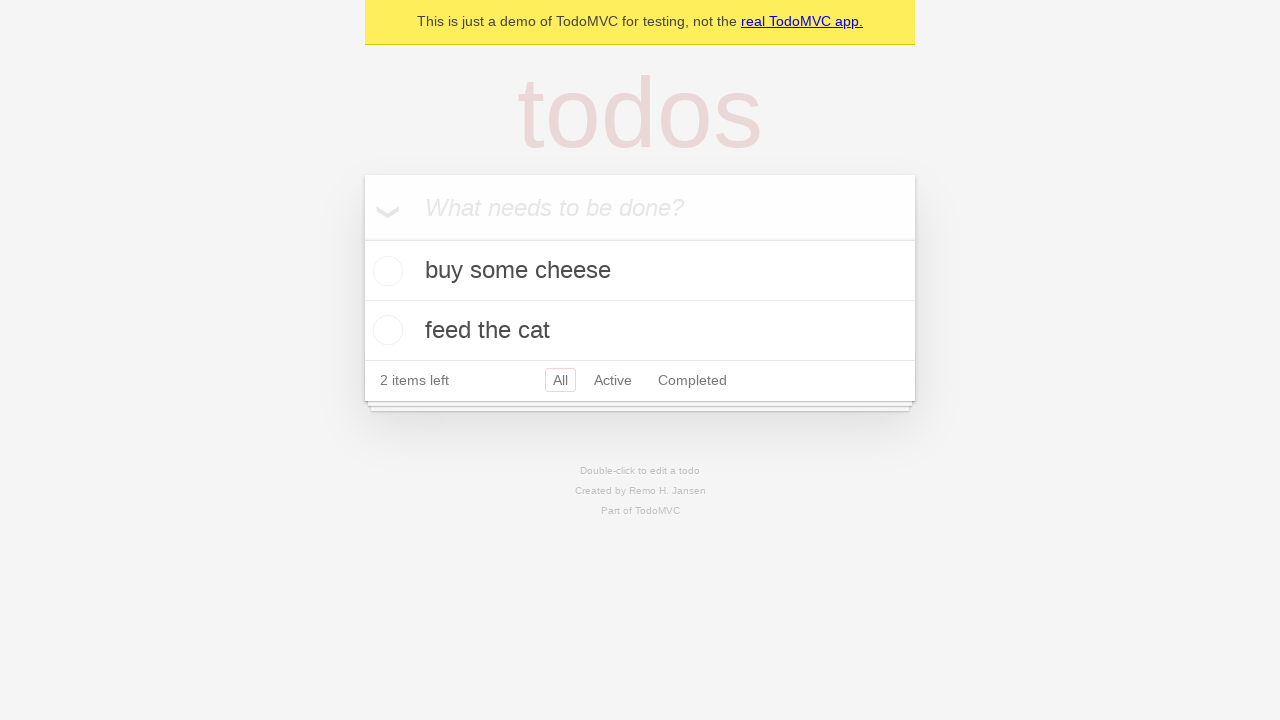

Filled todo input with 'book a doctors appointment' on [placeholder='What needs to be done?']
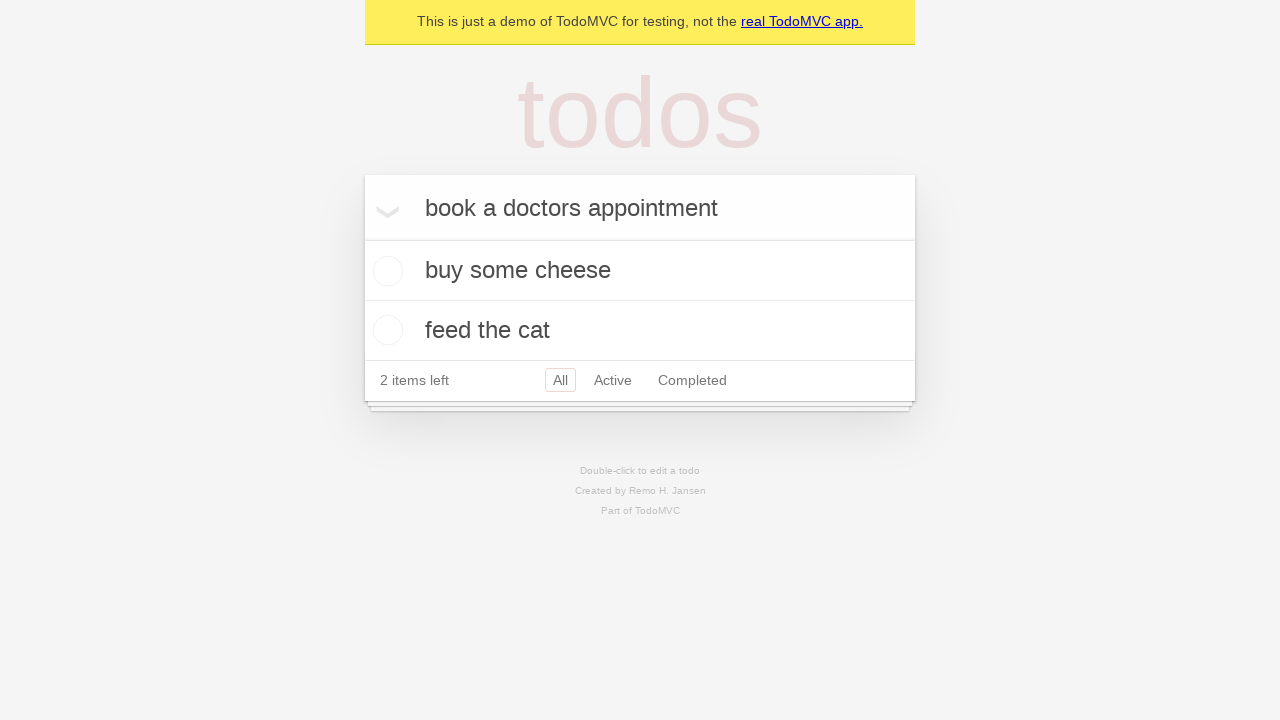

Pressed Enter to create third todo item on [placeholder='What needs to be done?']
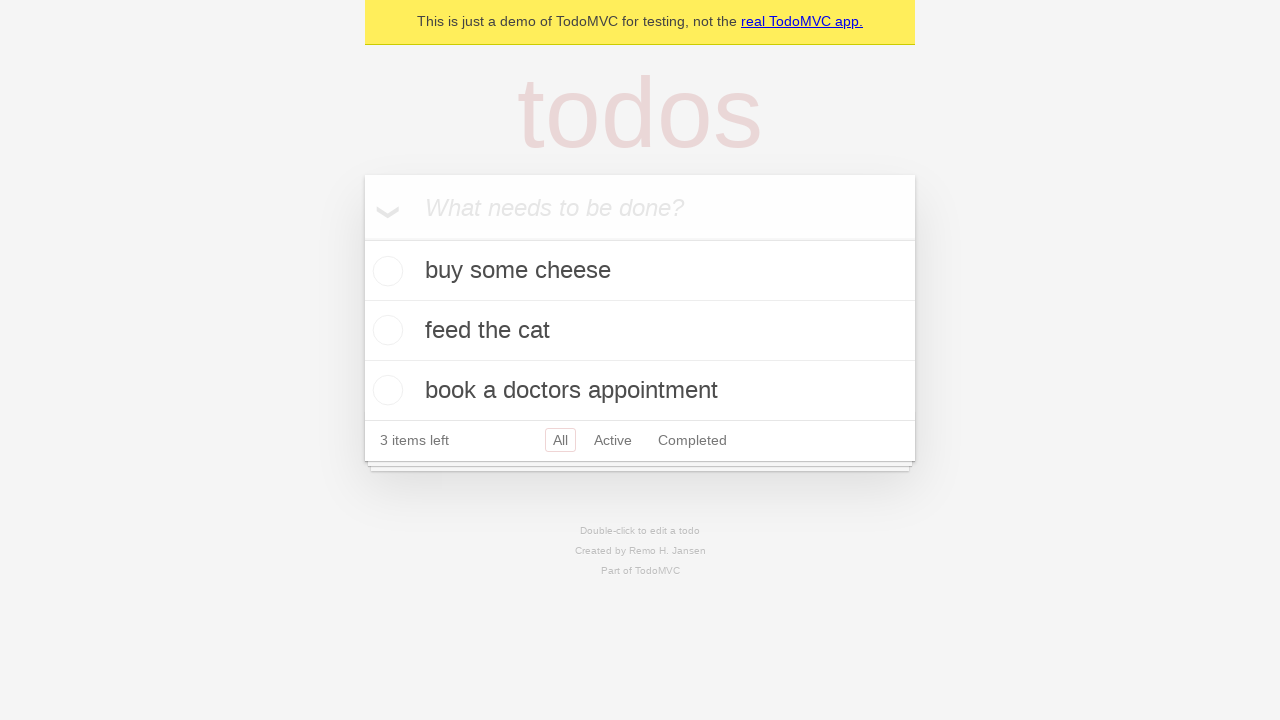

Double-clicked second todo item to enter edit mode at (640, 331) on [data-testid='todo-item'] >> nth=1
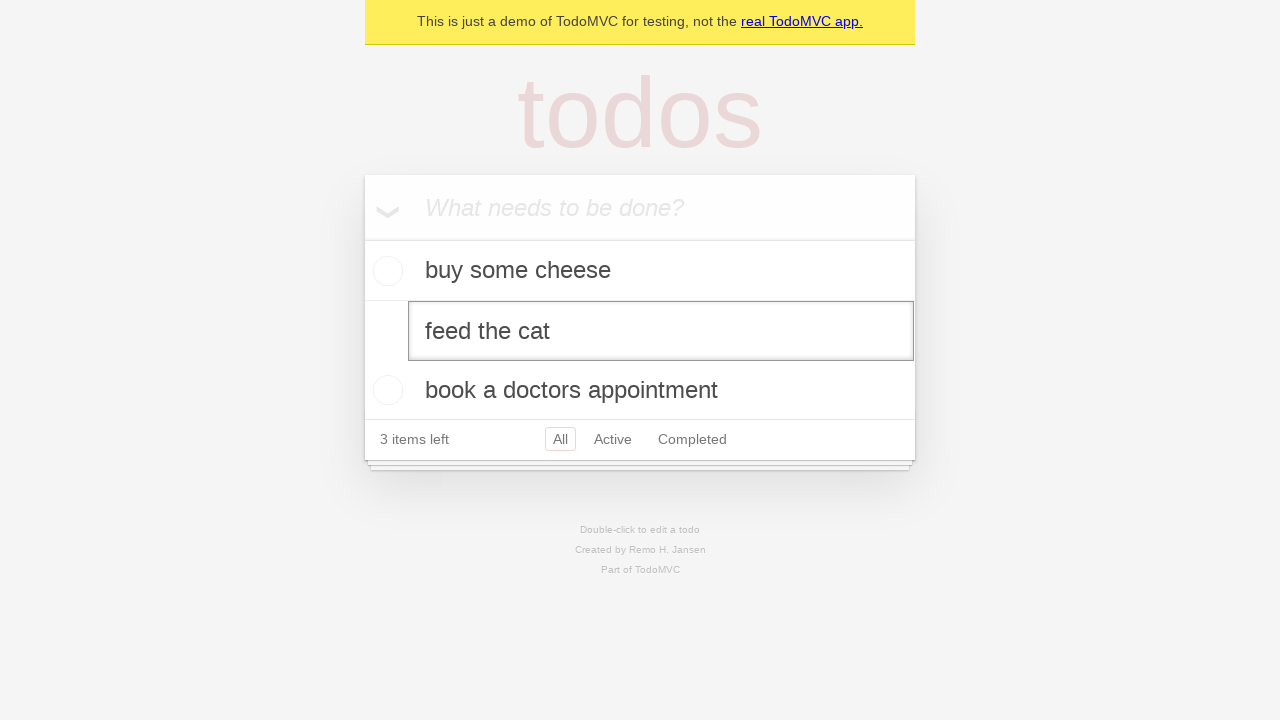

Filled edit field with new text 'buy some sausages' on [data-testid='todo-item'] >> nth=1 >> role=textbox[name='Edit']
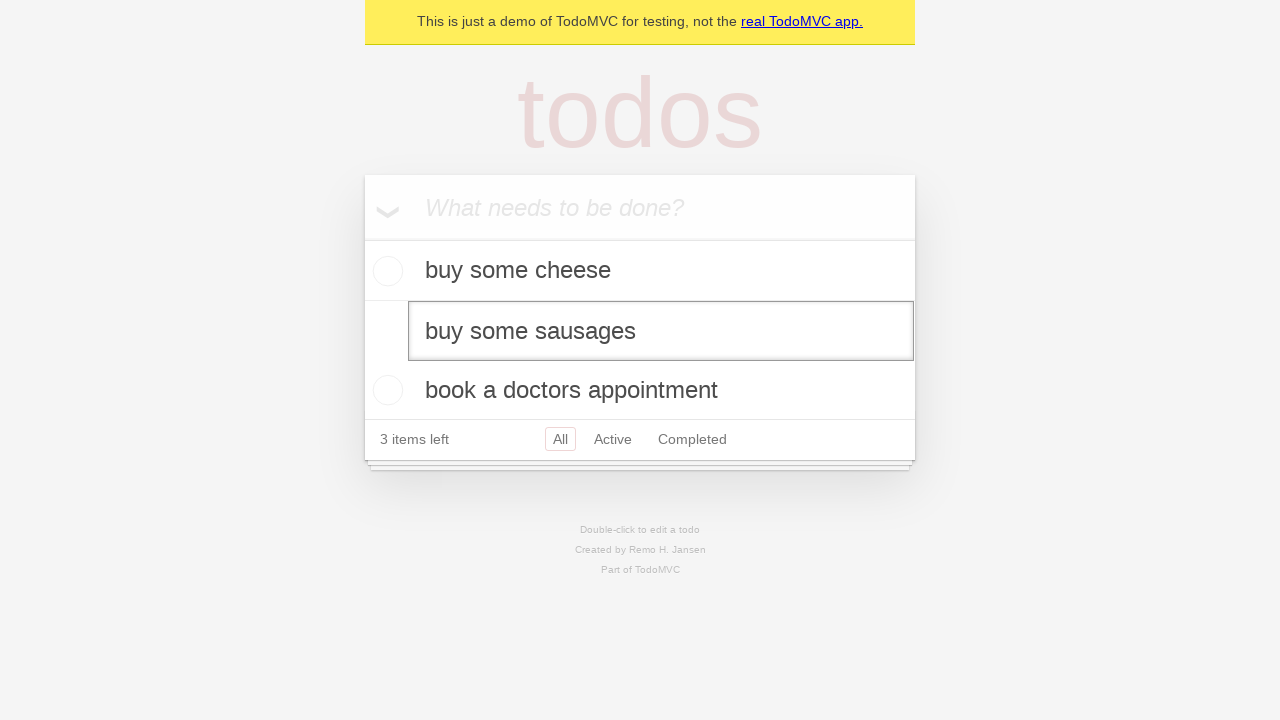

Pressed Enter to save the edited todo item on [data-testid='todo-item'] >> nth=1 >> role=textbox[name='Edit']
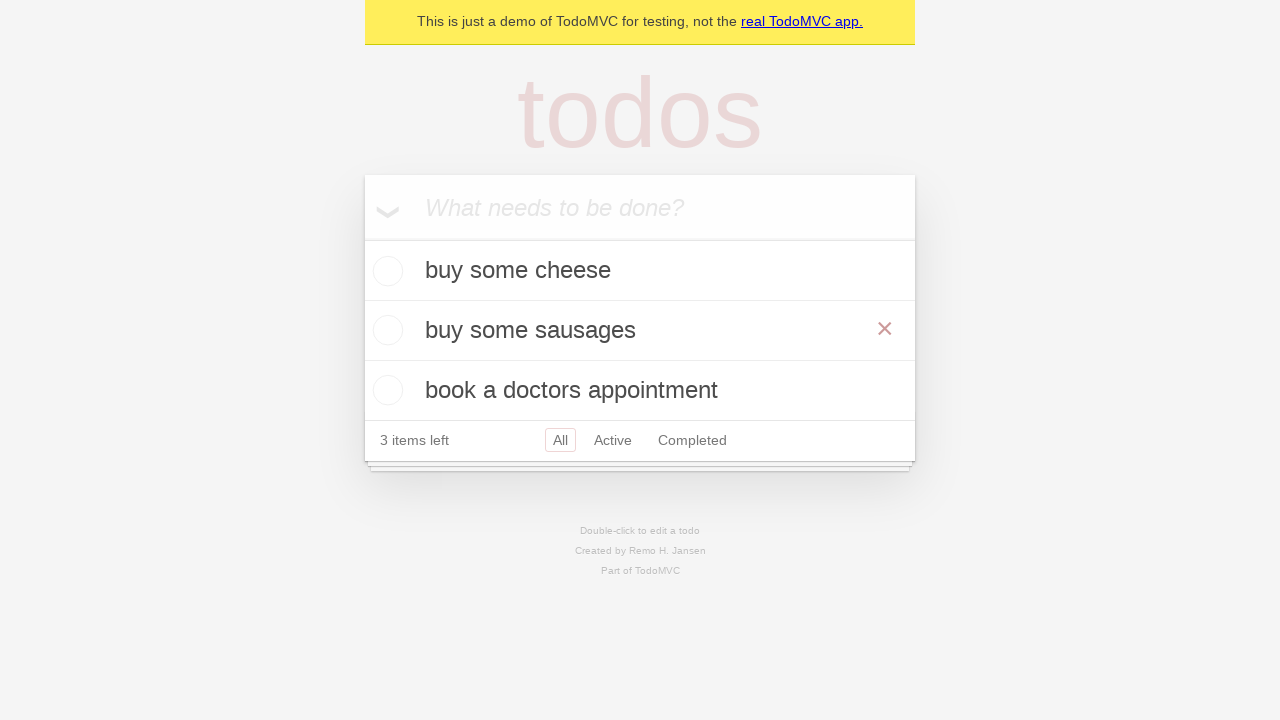

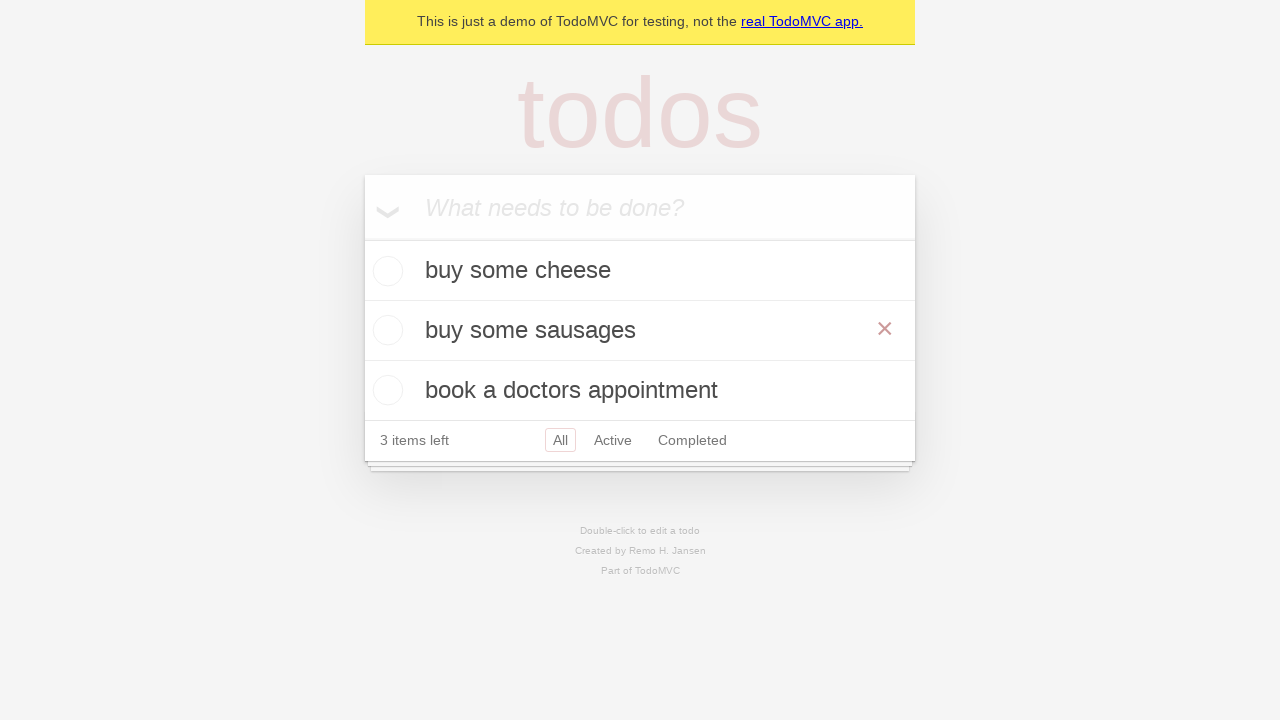